Tests accordion component functionality by verifying that accordion panels are initially hidden, then become visible when their headers are clicked

Starting URL: https://qa-scooter.praktikum-services.ru/

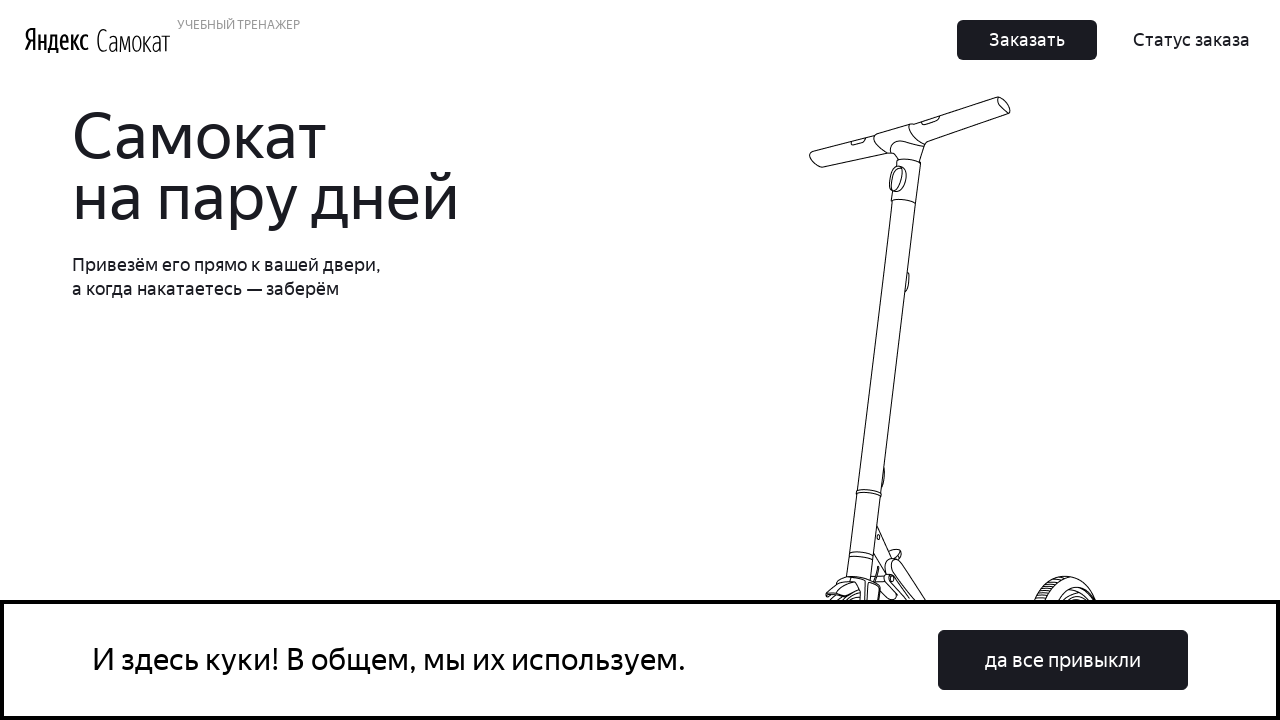

Waited for accordion component to load
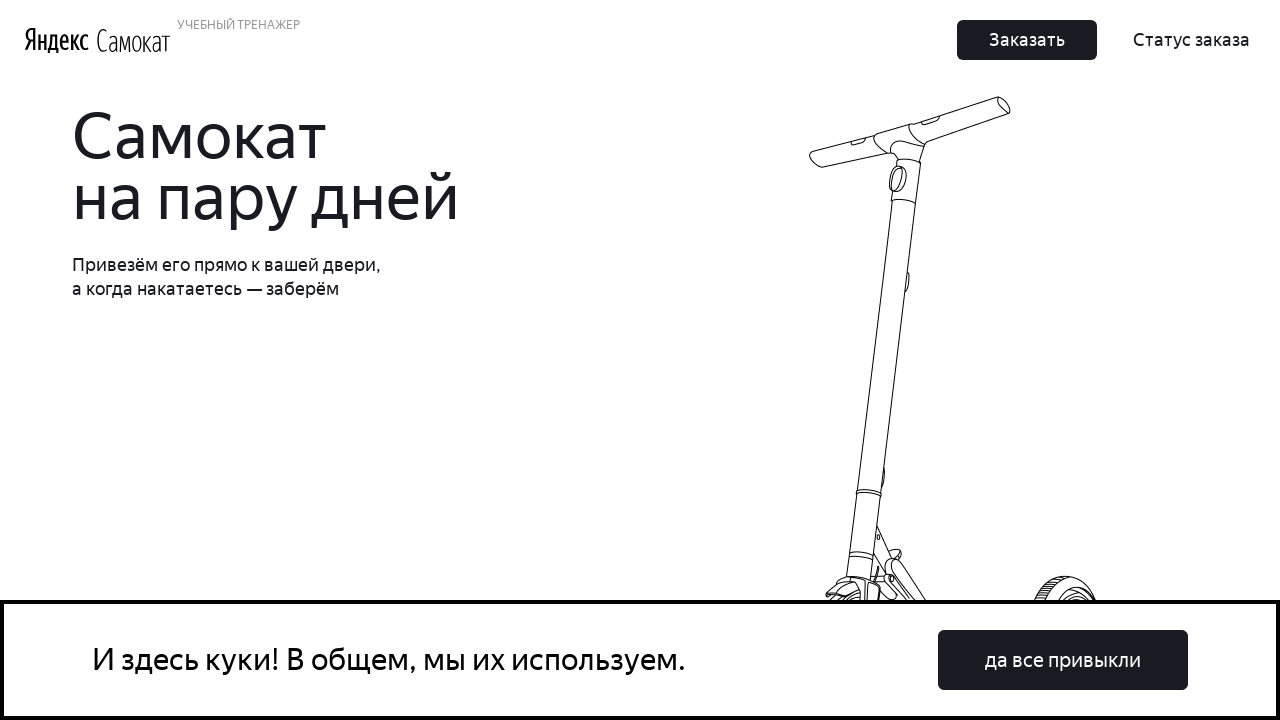

Scrolled down by 800 pixels
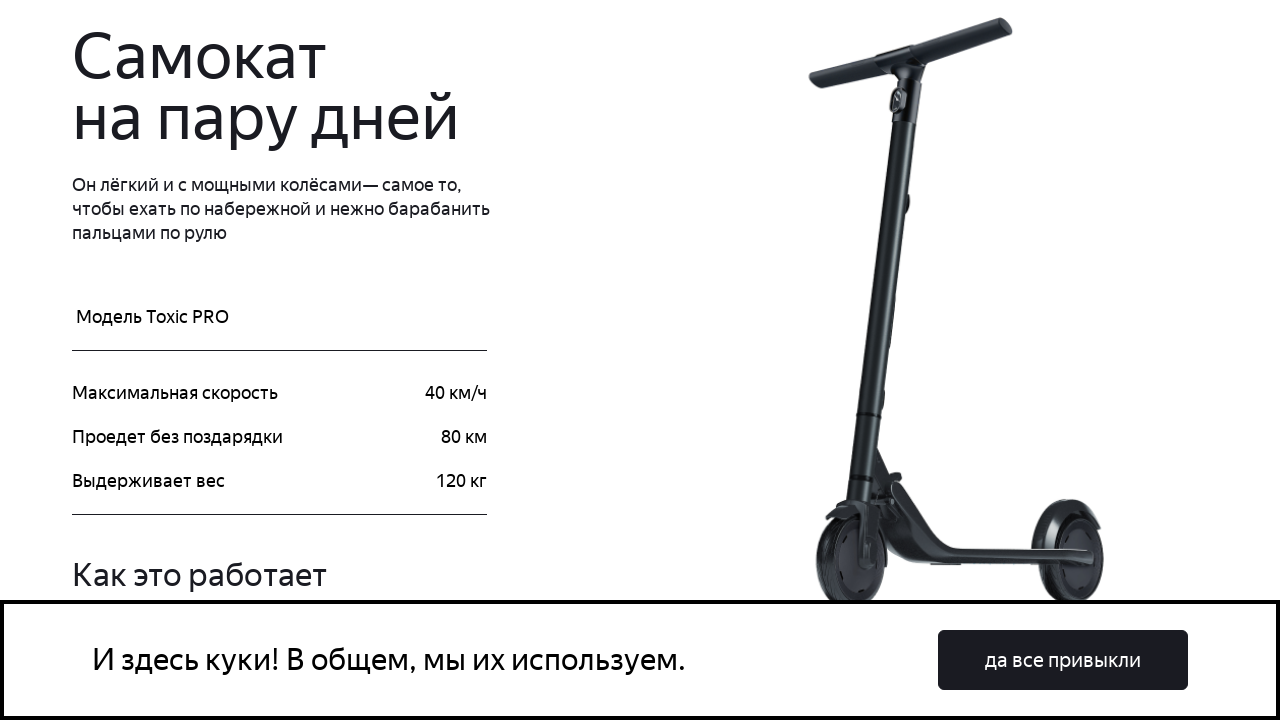

Scrolled down by 1000 pixels
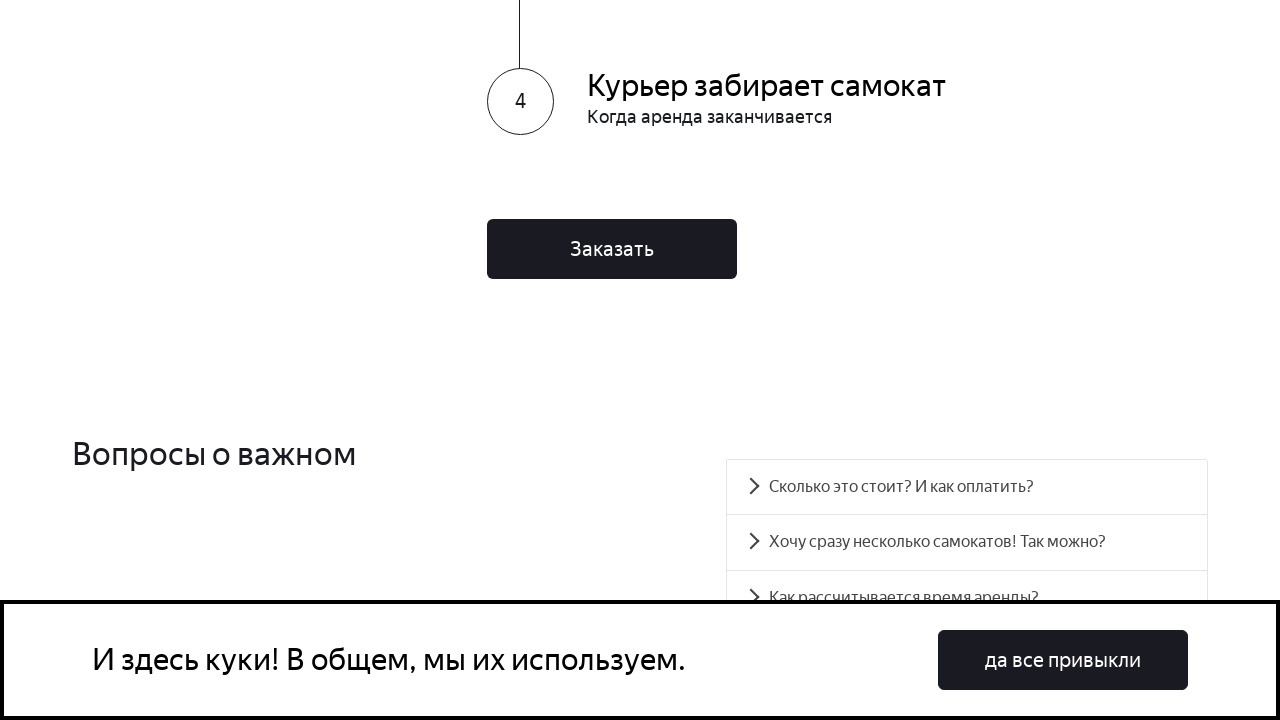

Scrolled down by 1200 pixels
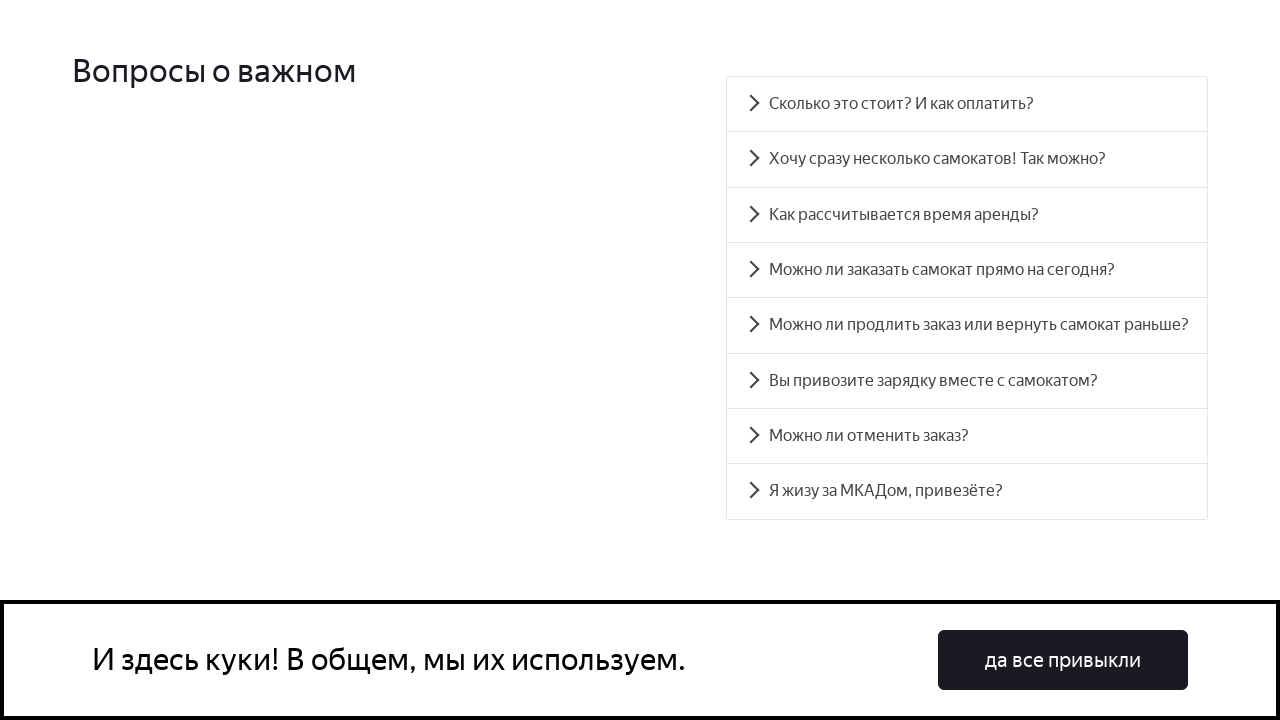

Located accordion container element
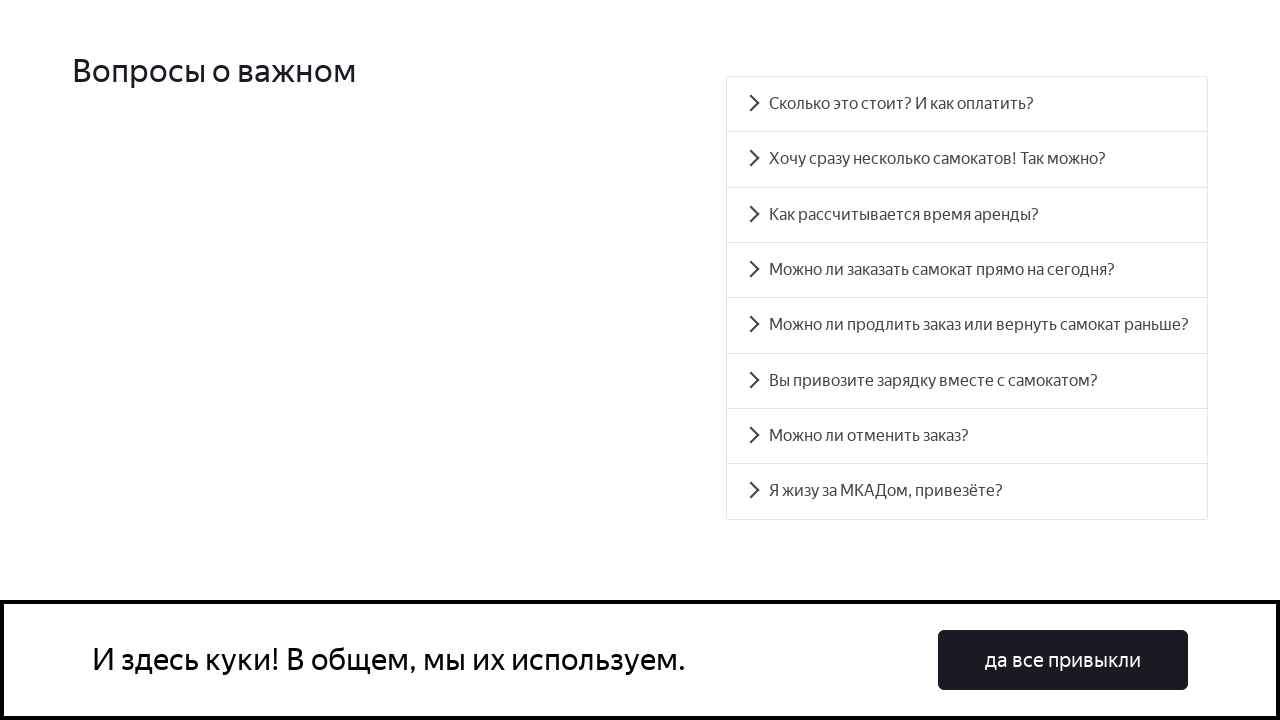

Retrieved all accordion items
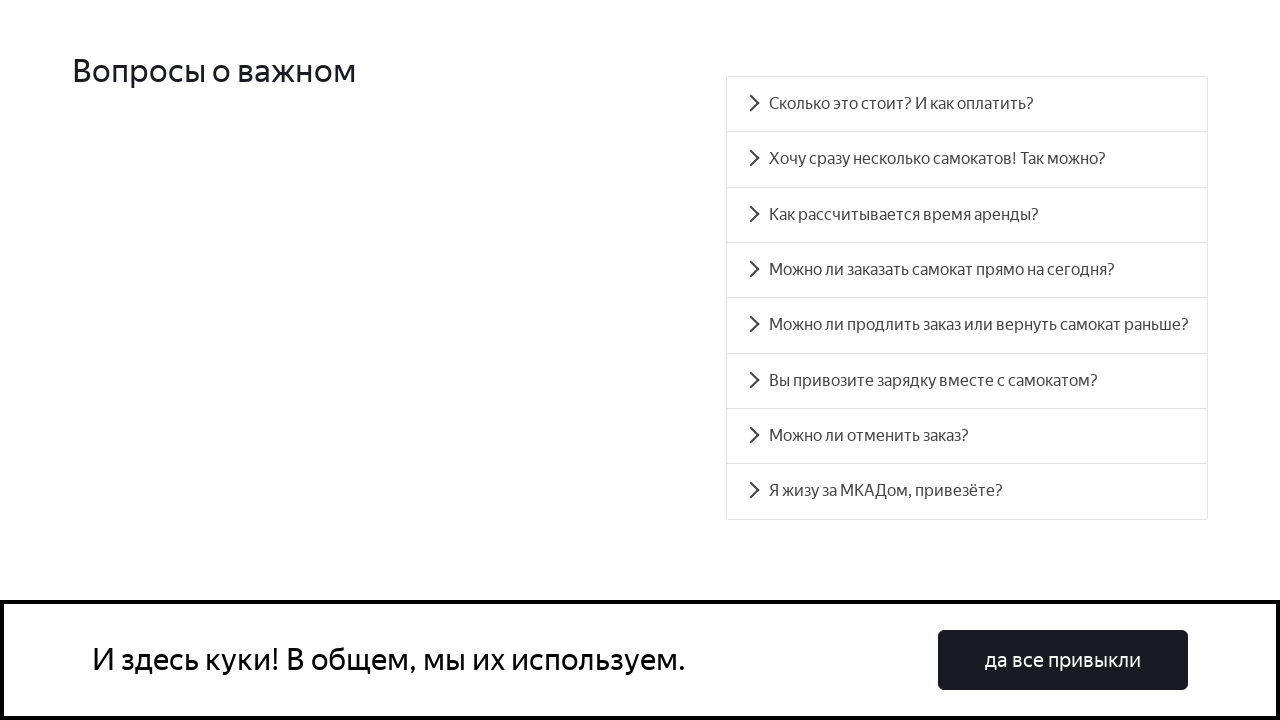

Verified accordion panel is initially hidden
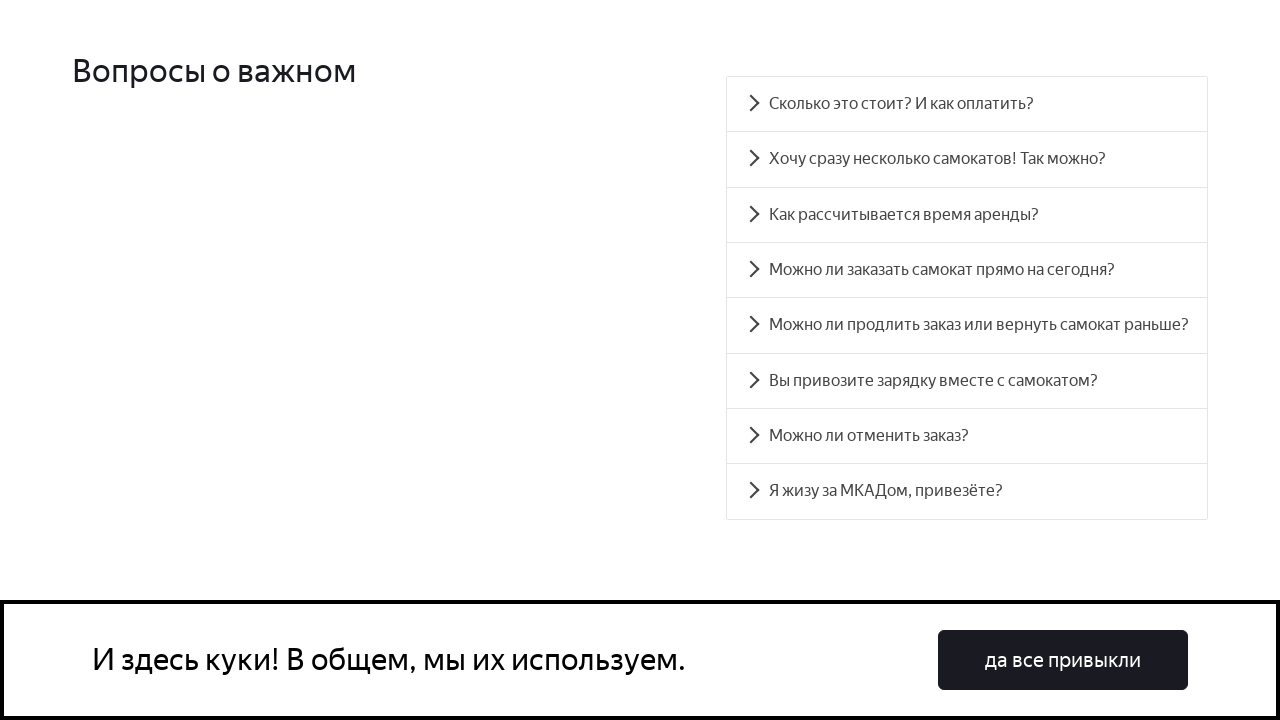

Verified accordion panel is initially hidden
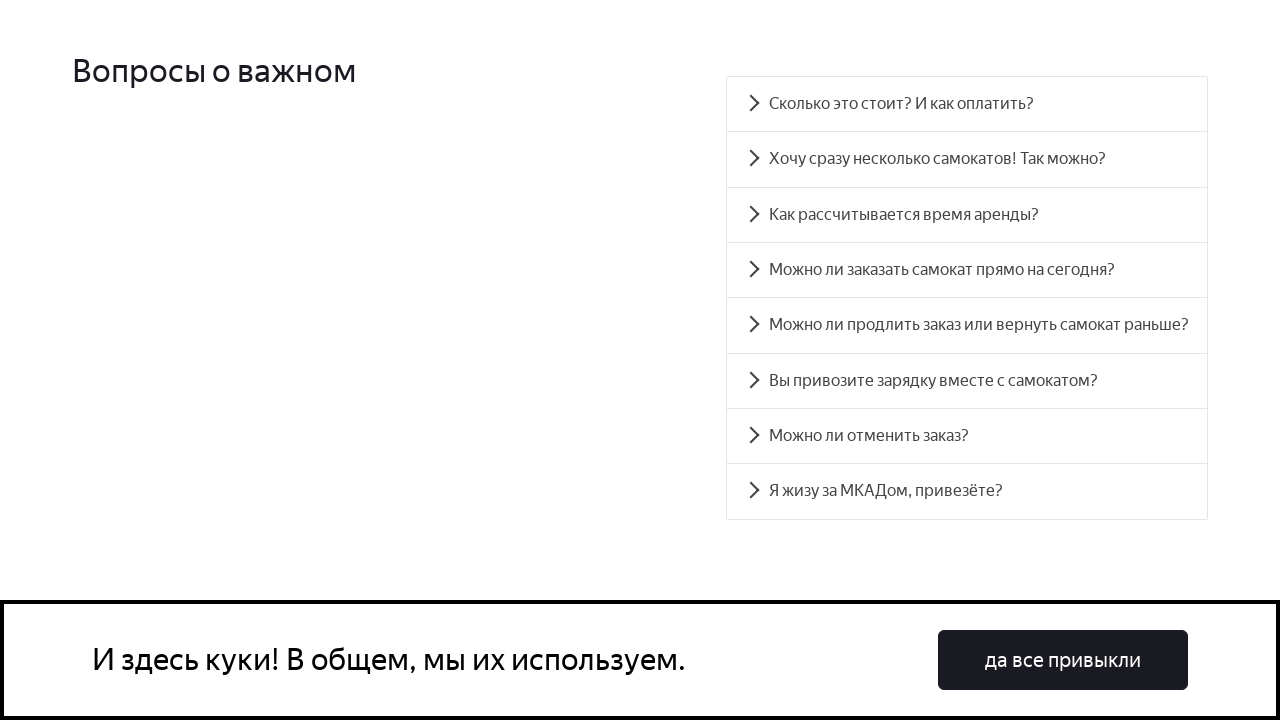

Verified accordion panel is initially hidden
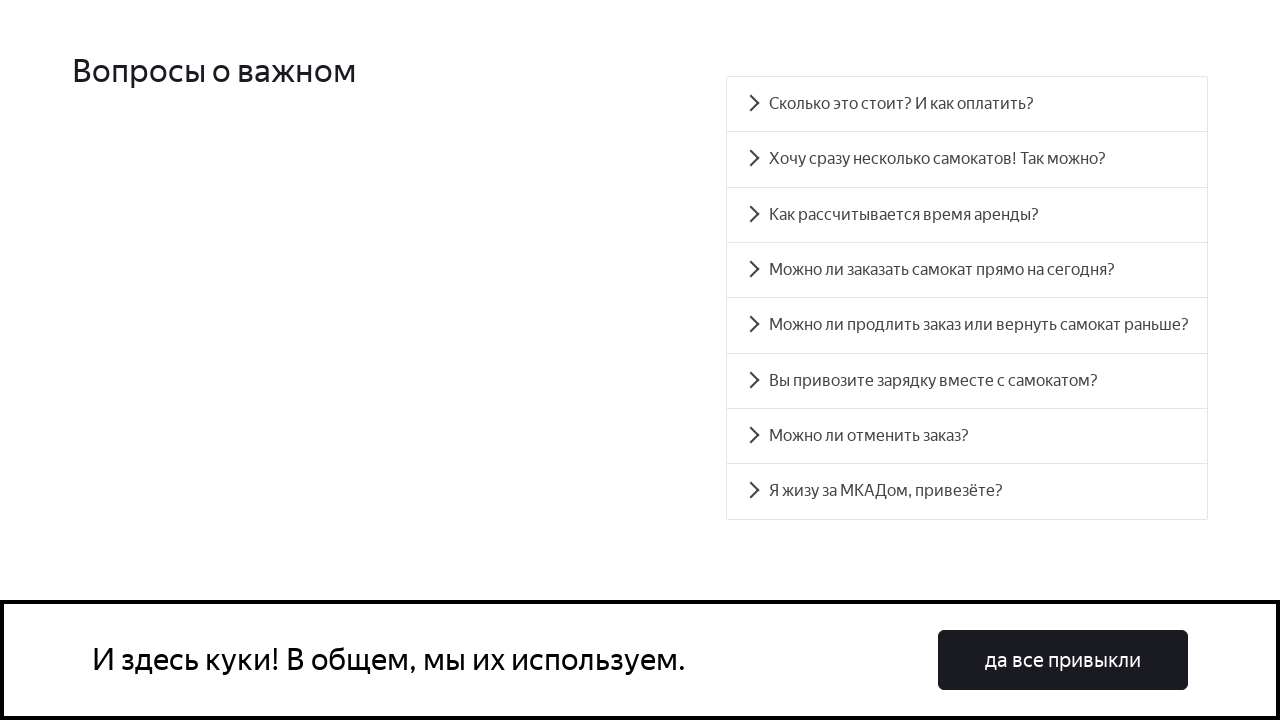

Verified accordion panel is initially hidden
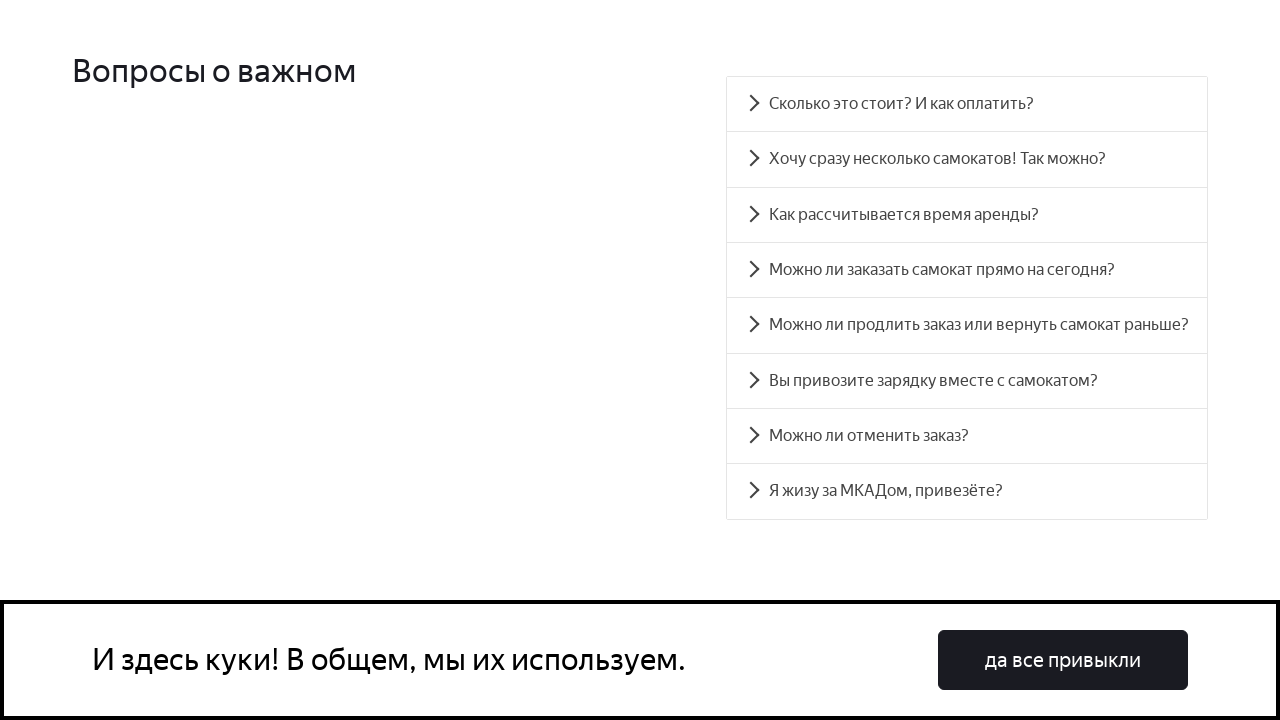

Verified accordion panel is initially hidden
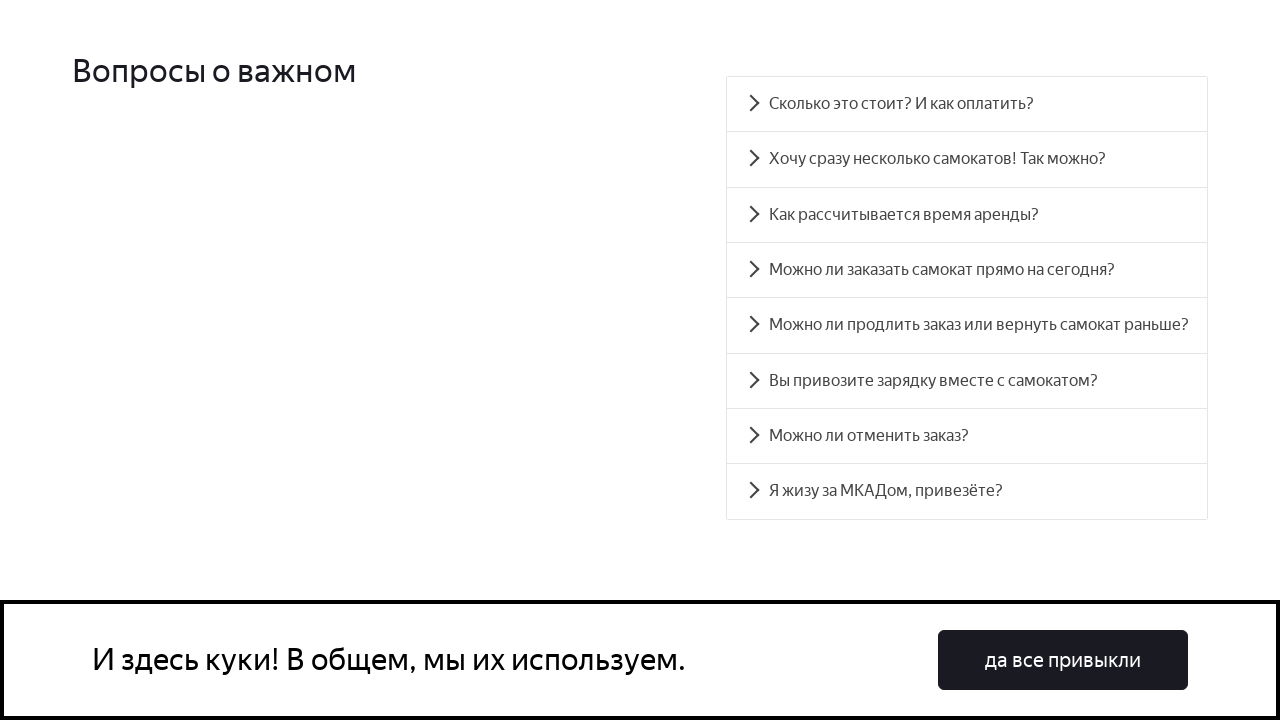

Verified accordion panel is initially hidden
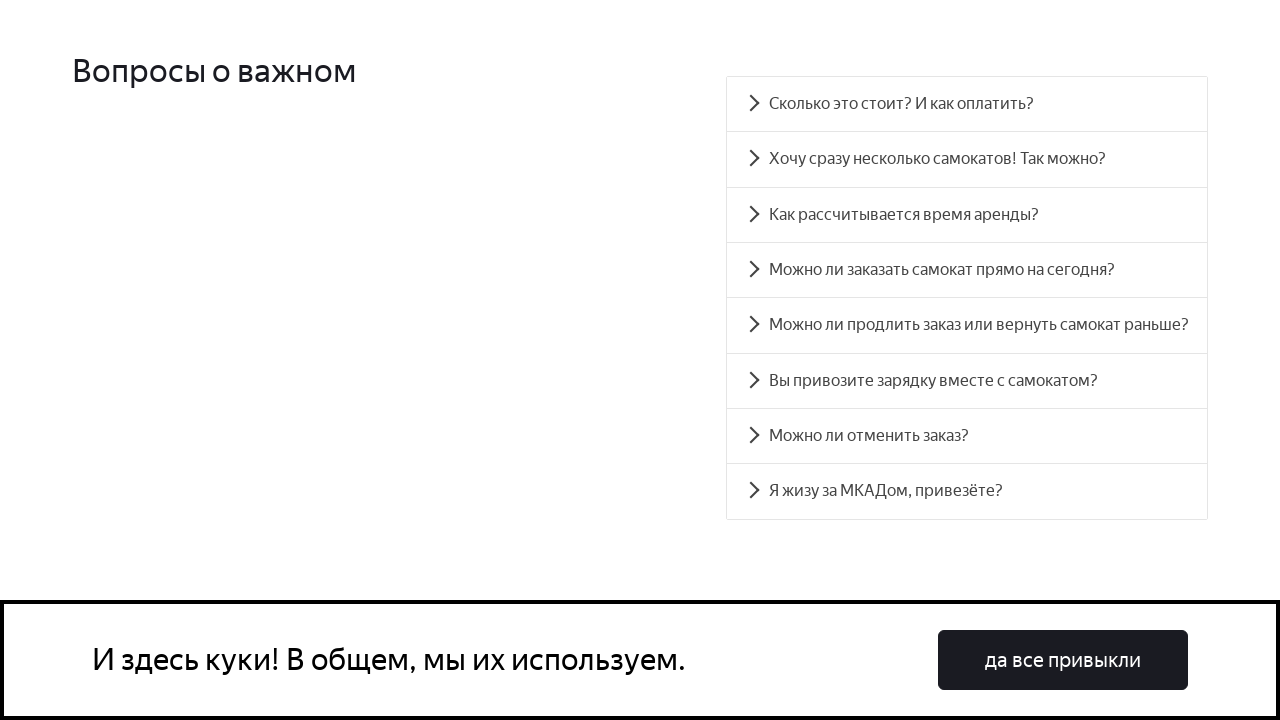

Verified accordion panel is initially hidden
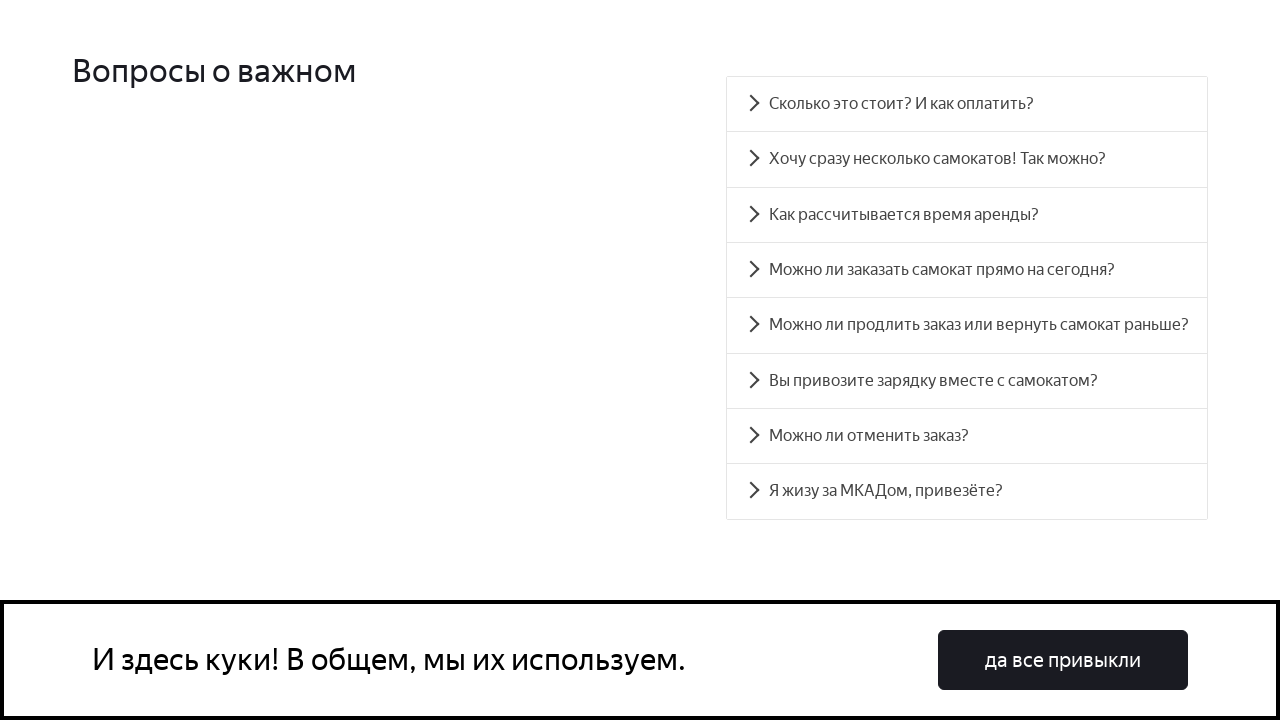

Verified accordion panel is initially hidden
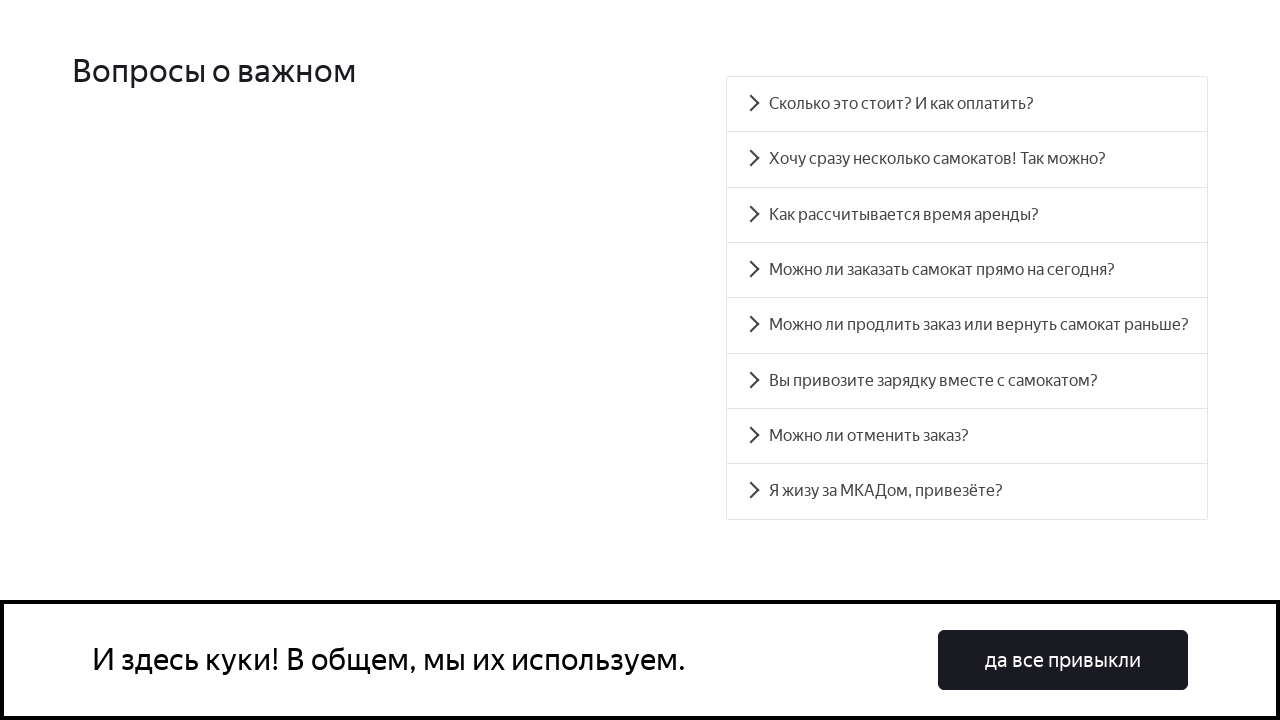

Clicked accordion item header at (967, 104) on div[data-accordion-component='Accordion'] >> div[data-accordion-component='Accor
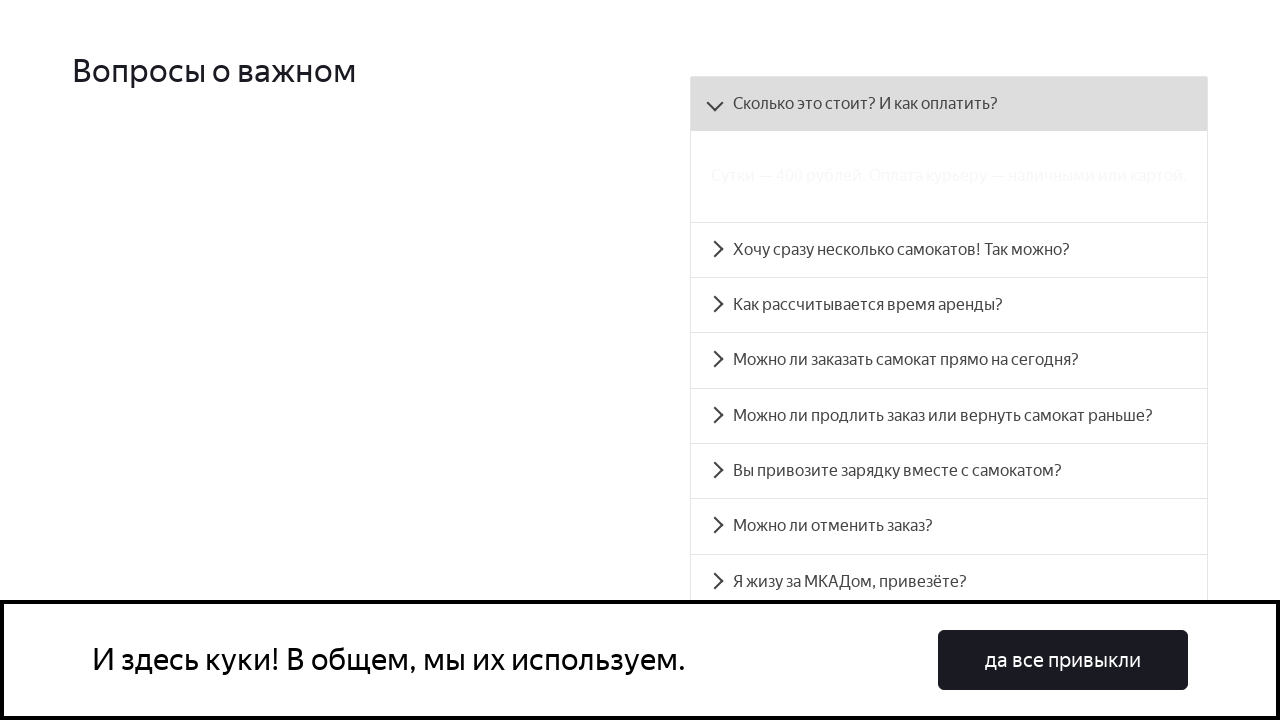

Verified accordion panel is now visible after clicking
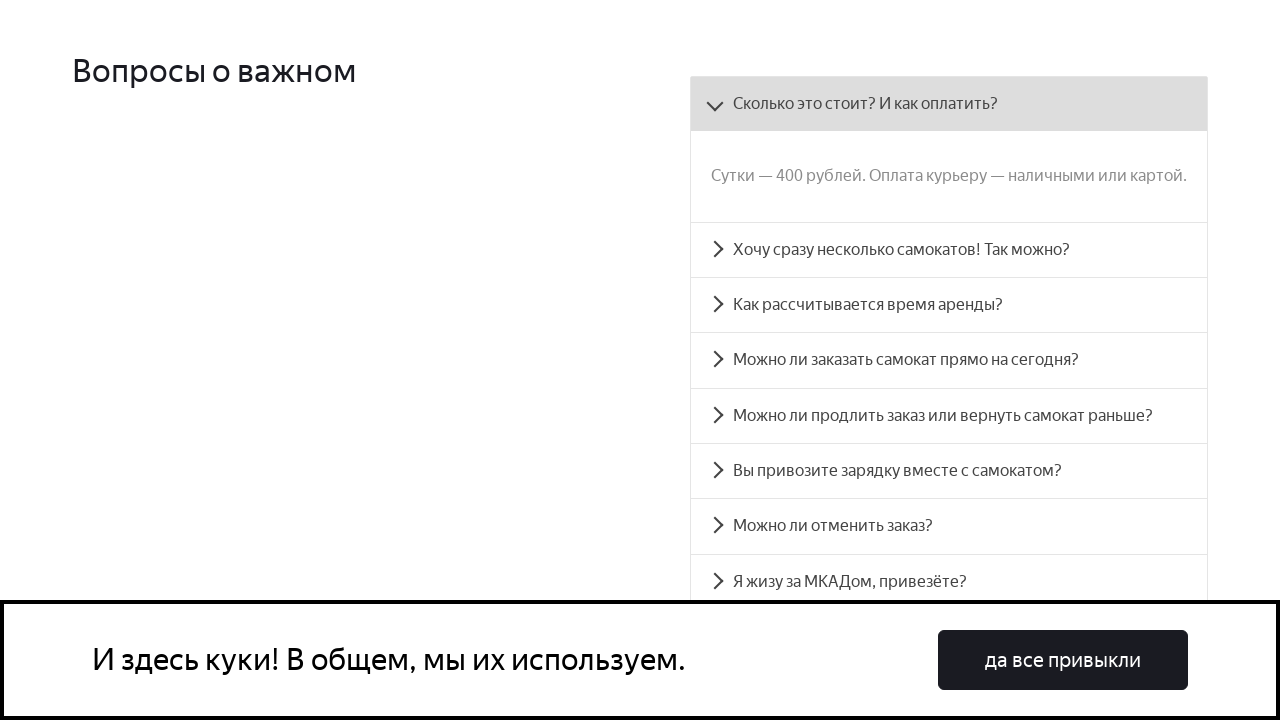

Clicked accordion item header at (949, 249) on div[data-accordion-component='Accordion'] >> div[data-accordion-component='Accor
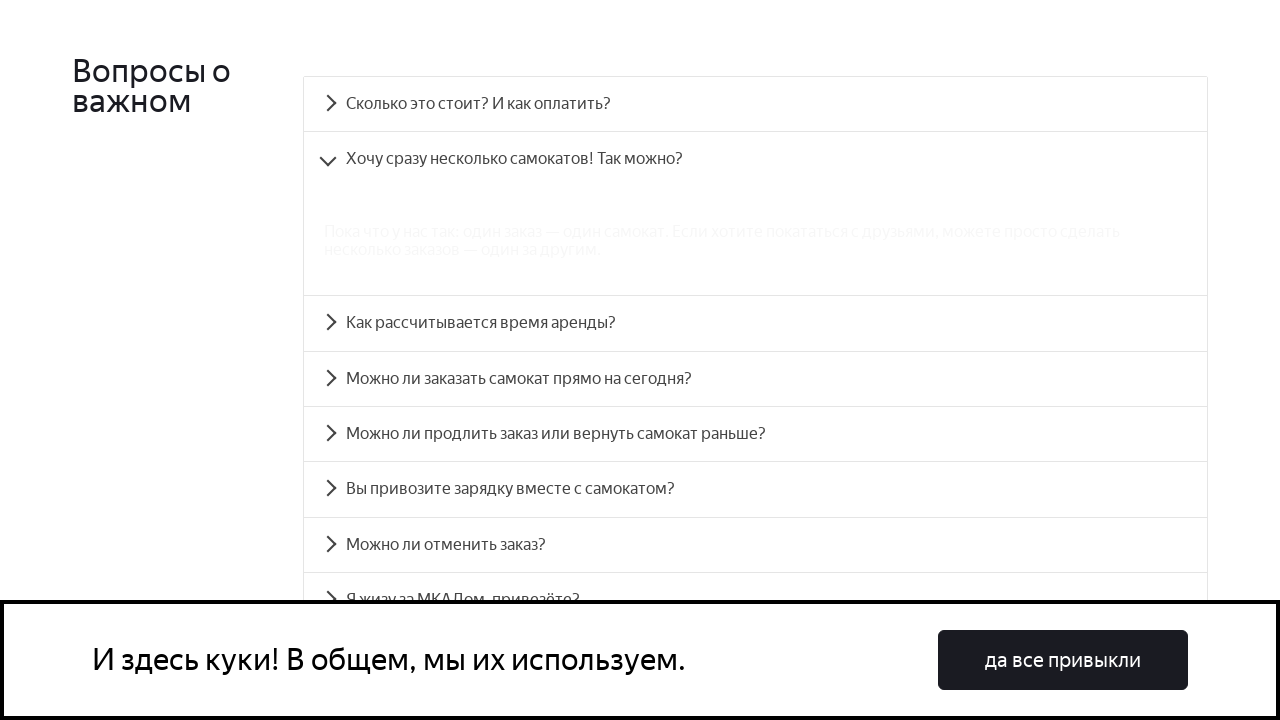

Verified accordion panel is now visible after clicking
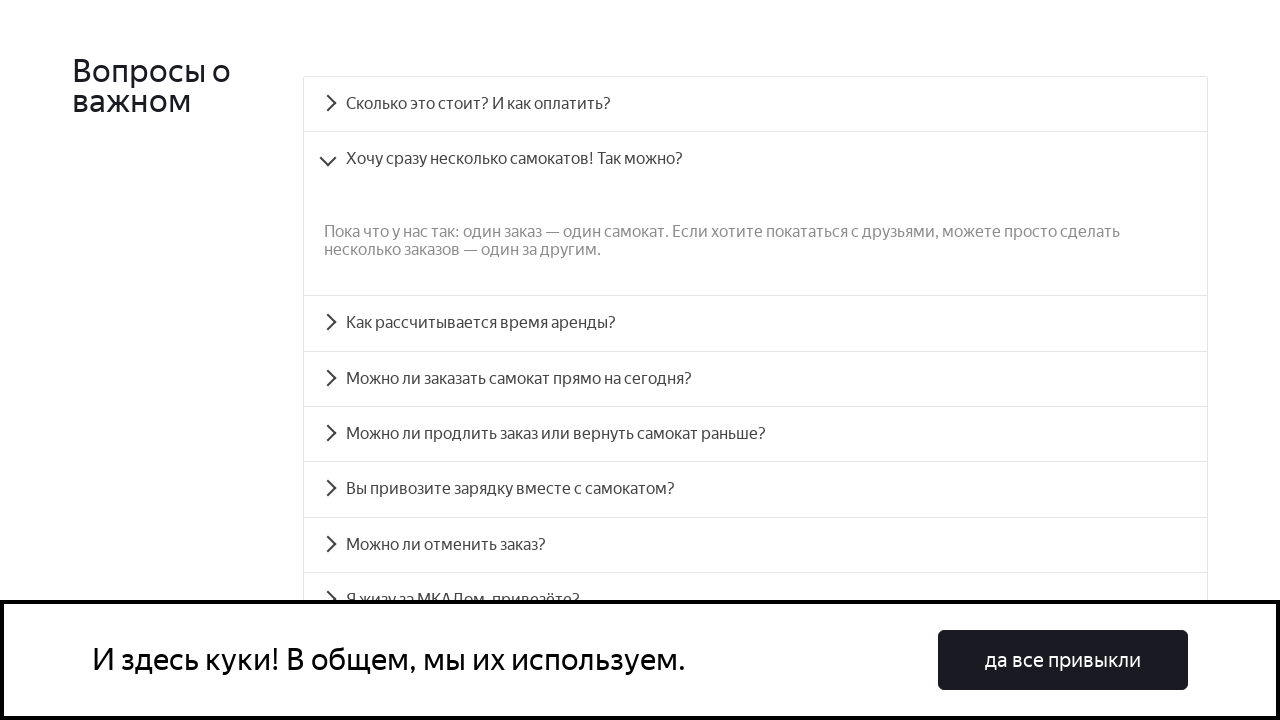

Clicked accordion item header at (755, 323) on div[data-accordion-component='Accordion'] >> div[data-accordion-component='Accor
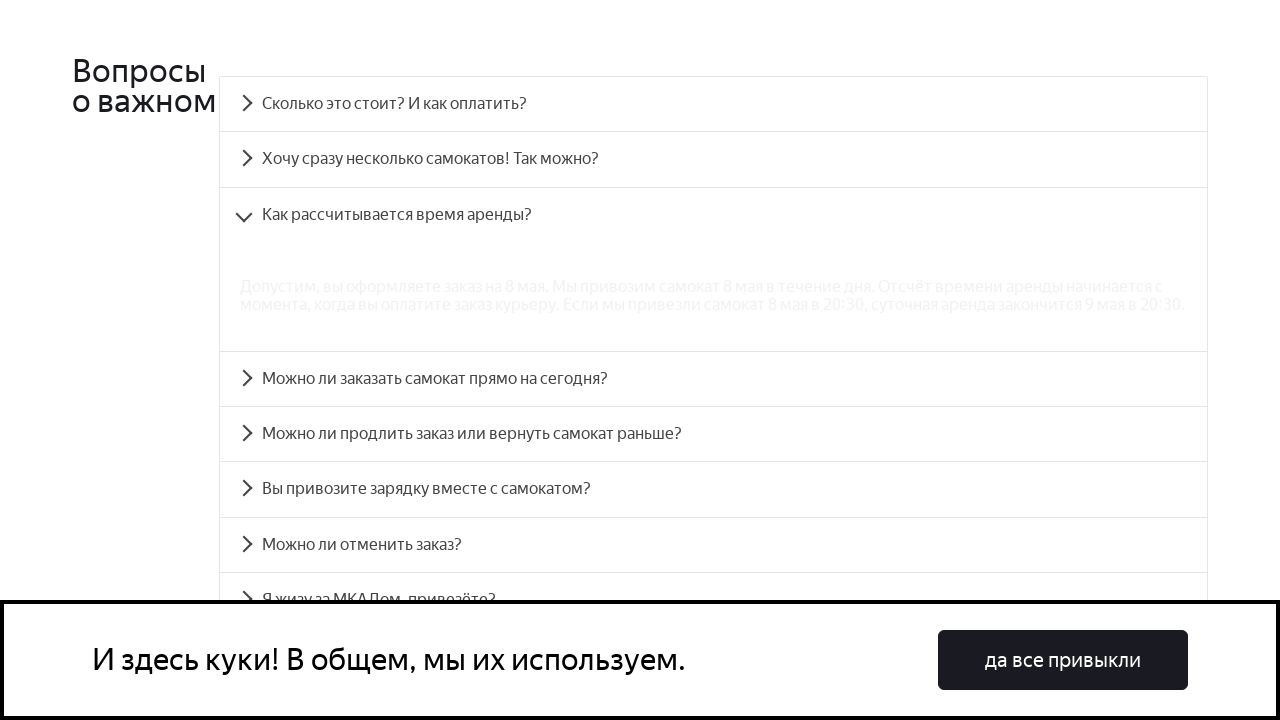

Verified accordion panel is now visible after clicking
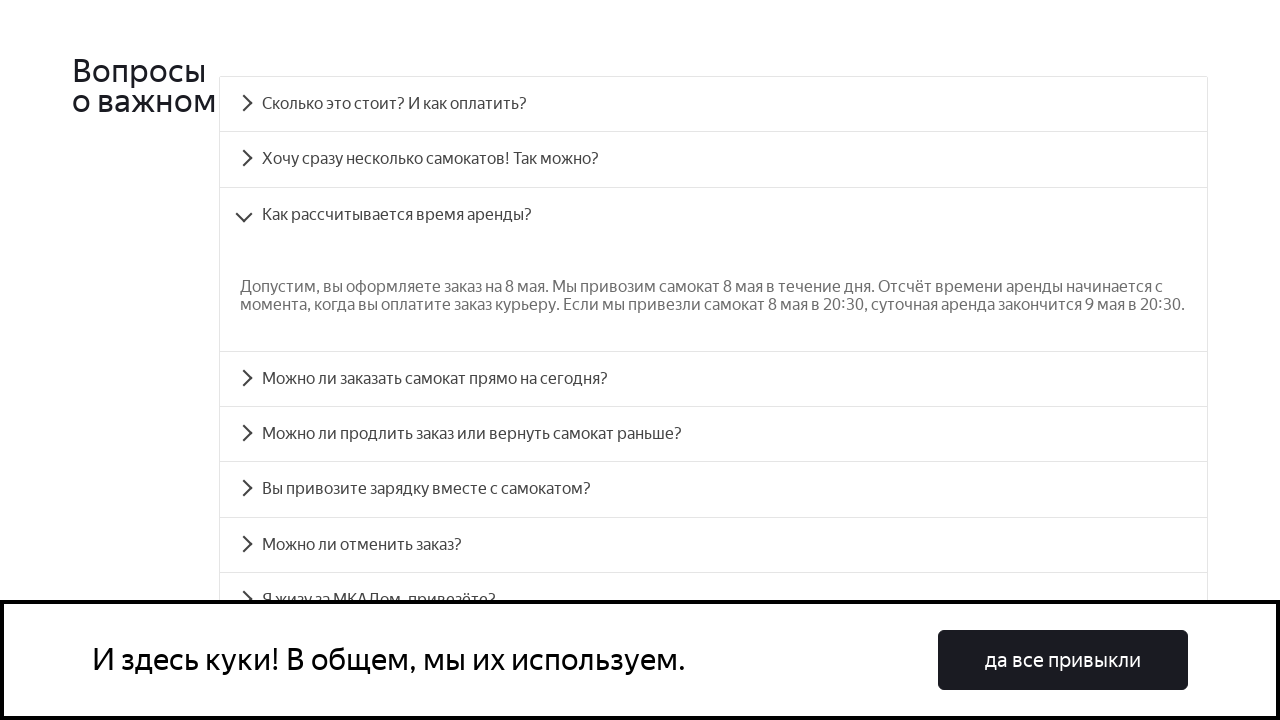

Clicked accordion item header at (714, 378) on div[data-accordion-component='Accordion'] >> div[data-accordion-component='Accor
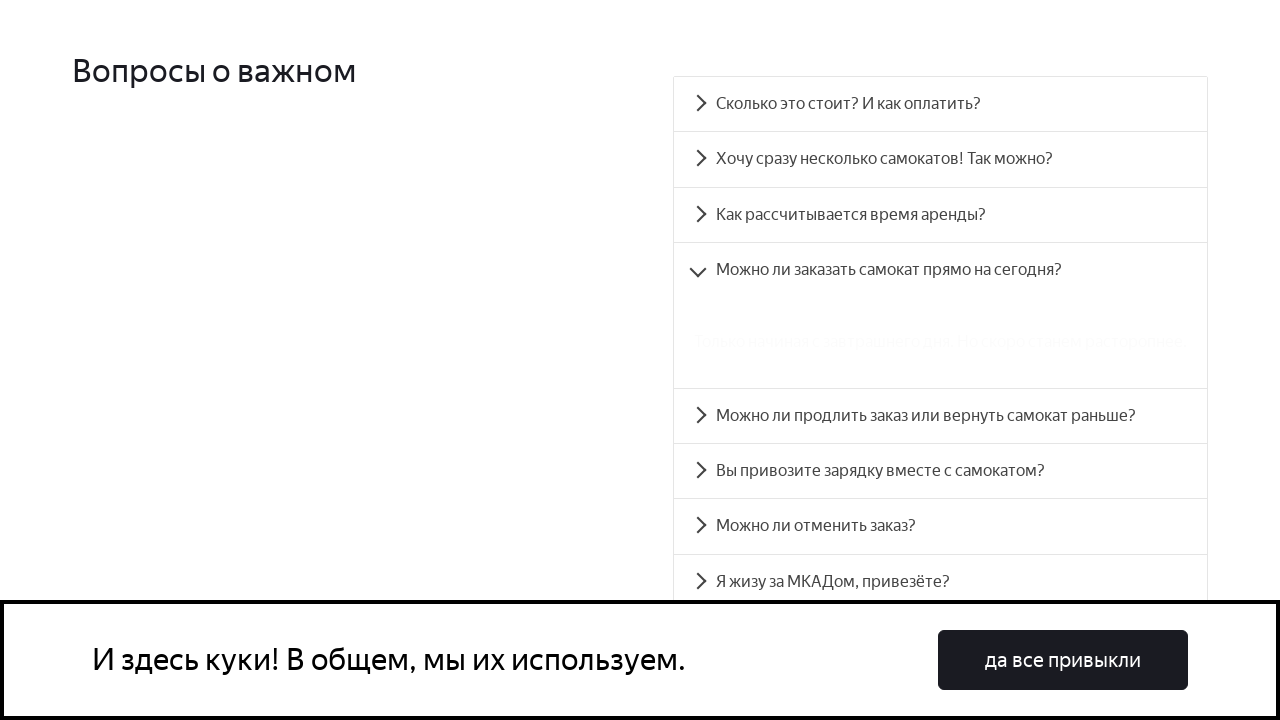

Verified accordion panel is now visible after clicking
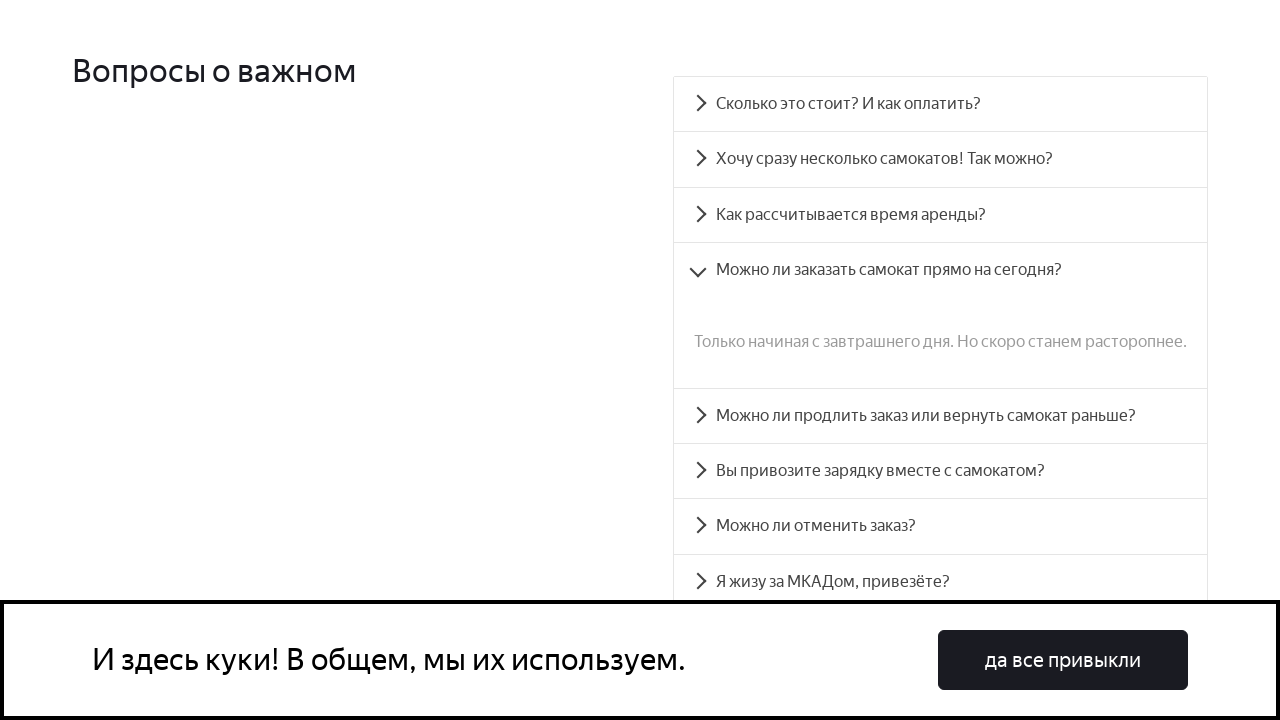

Clicked accordion item header at (940, 415) on div[data-accordion-component='Accordion'] >> div[data-accordion-component='Accor
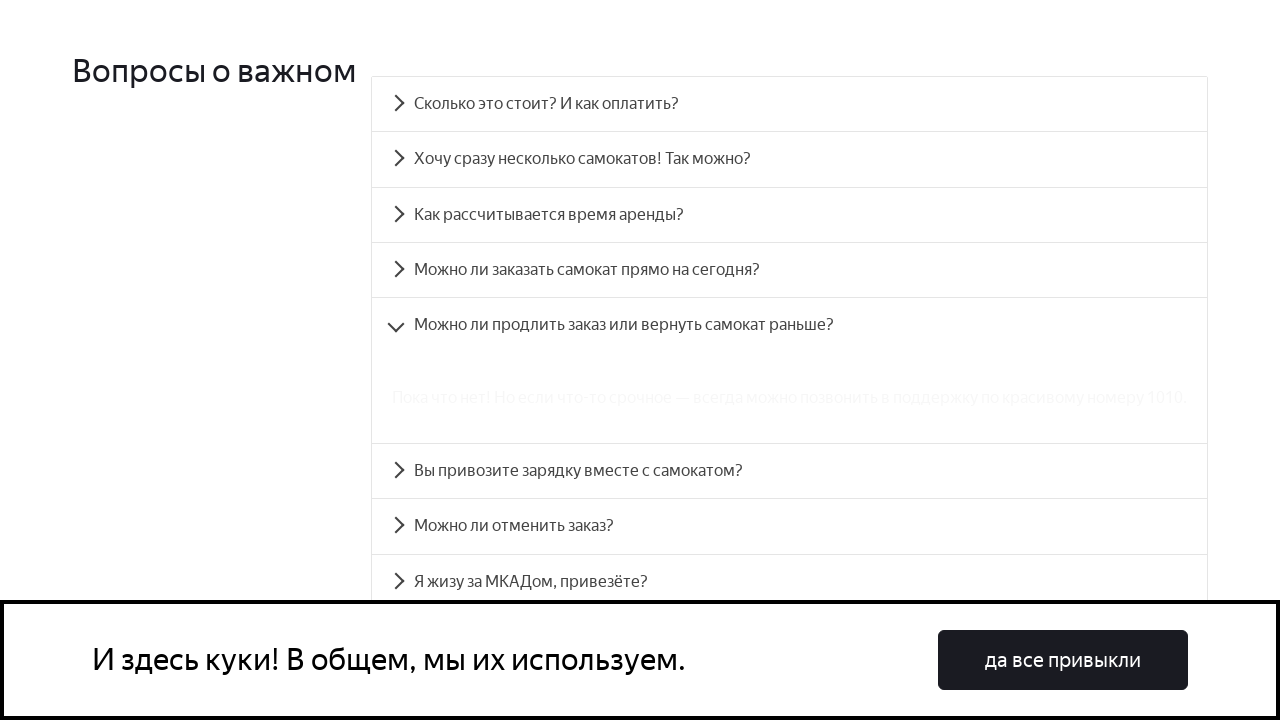

Verified accordion panel is now visible after clicking
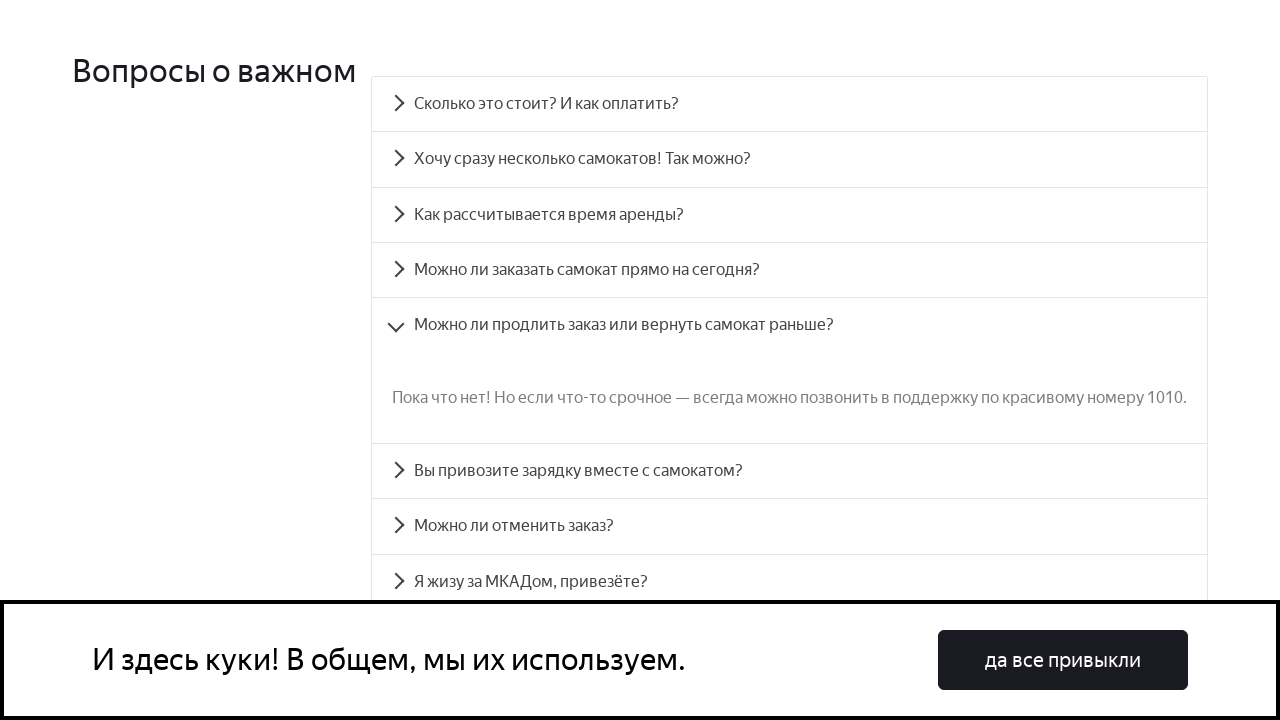

Clicked accordion item header at (790, 471) on div[data-accordion-component='Accordion'] >> div[data-accordion-component='Accor
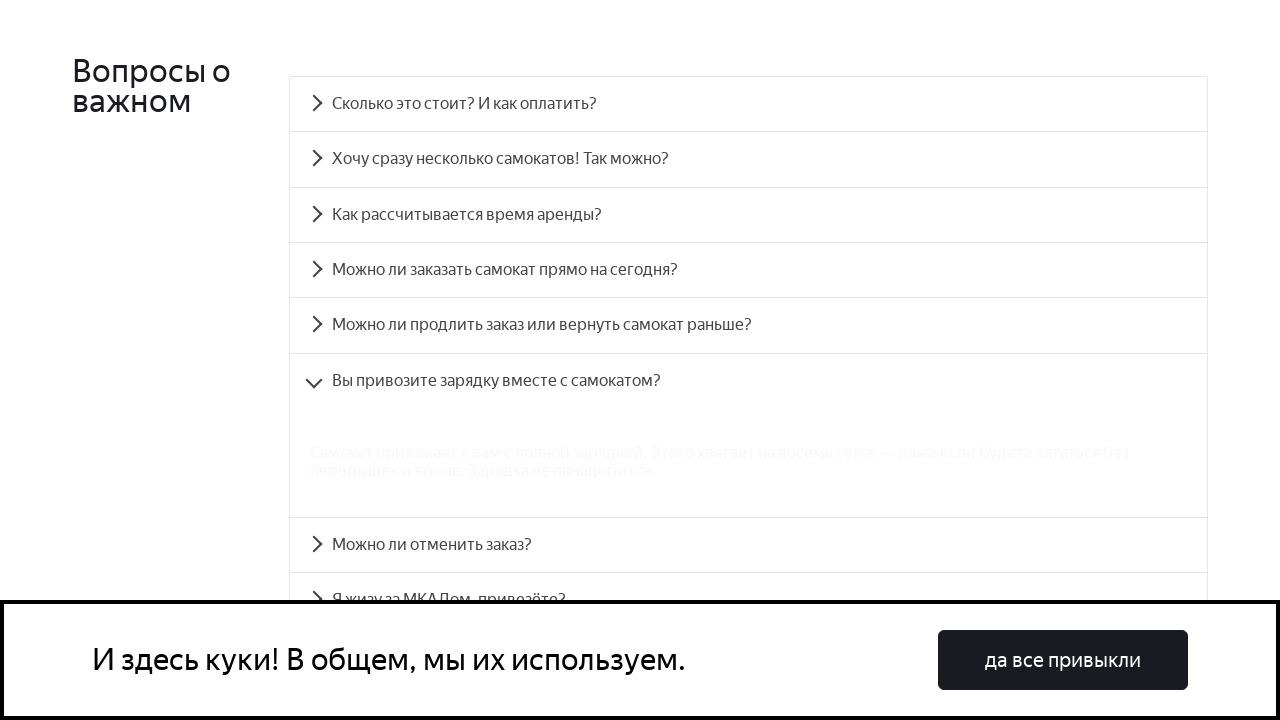

Verified accordion panel is now visible after clicking
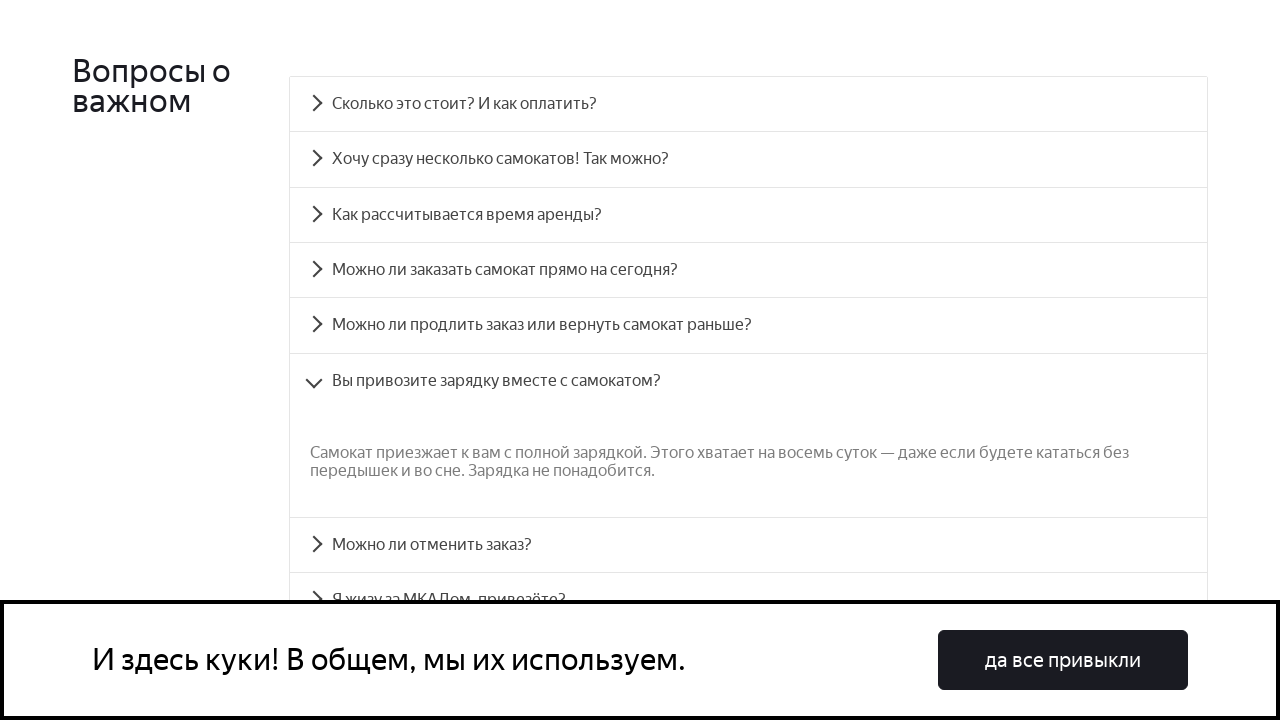

Clicked accordion item header at (748, 545) on div[data-accordion-component='Accordion'] >> div[data-accordion-component='Accor
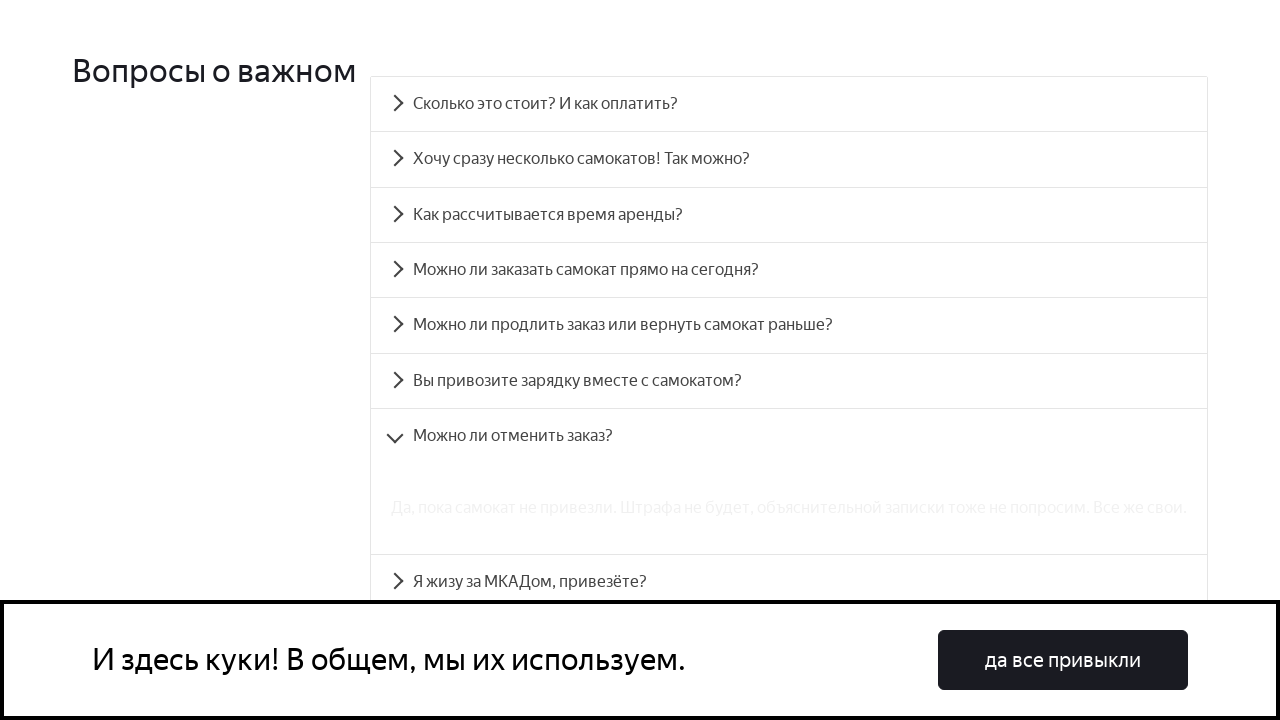

Verified accordion panel is now visible after clicking
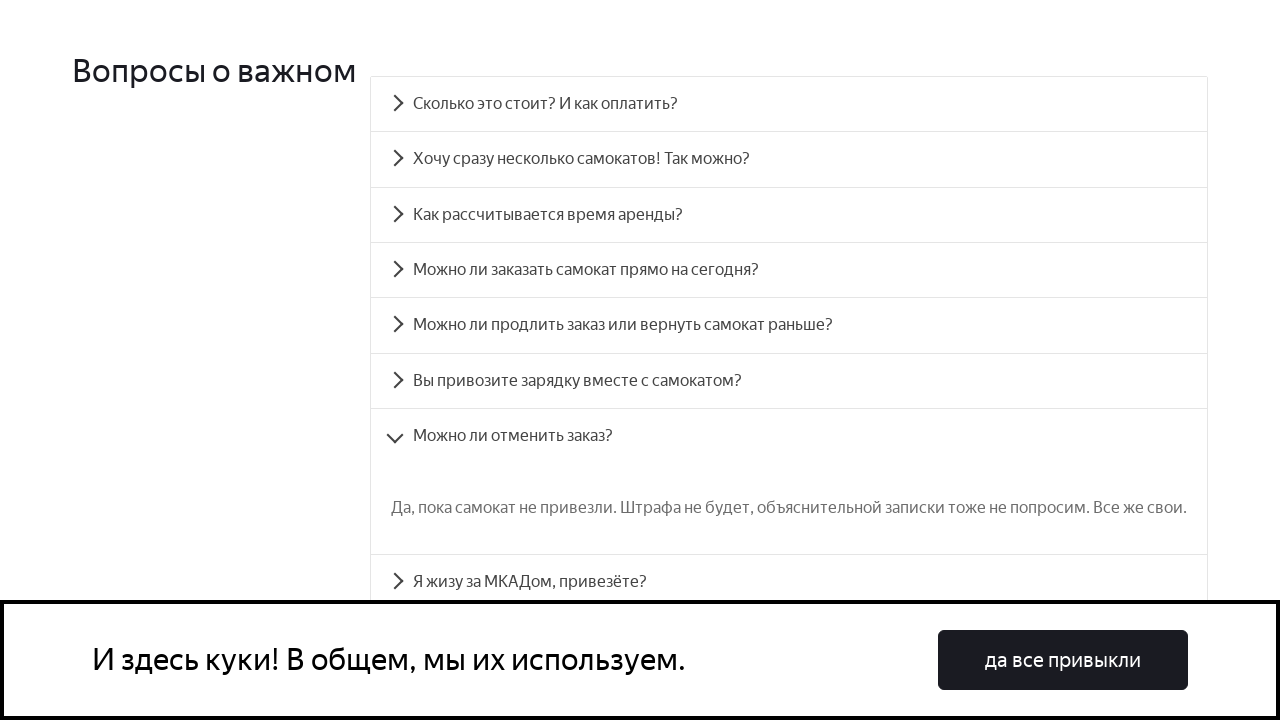

Clicked accordion item header at (789, 582) on div[data-accordion-component='Accordion'] >> div[data-accordion-component='Accor
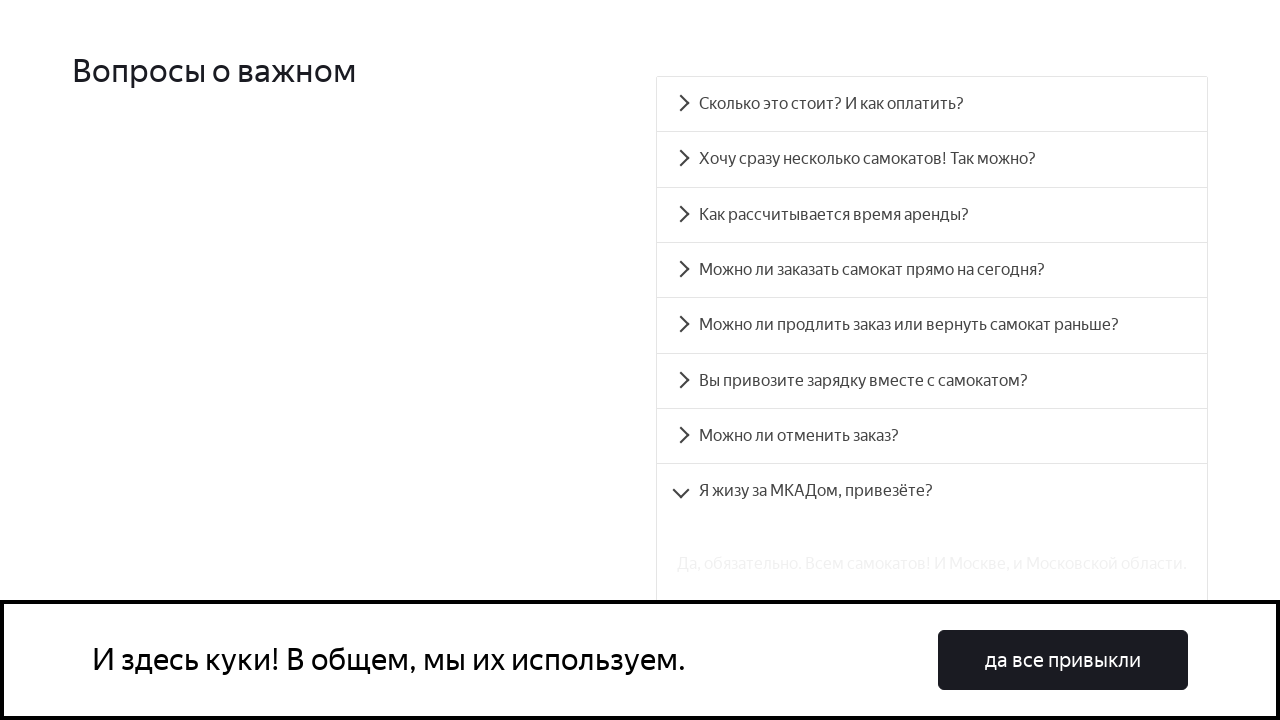

Verified accordion panel is now visible after clicking
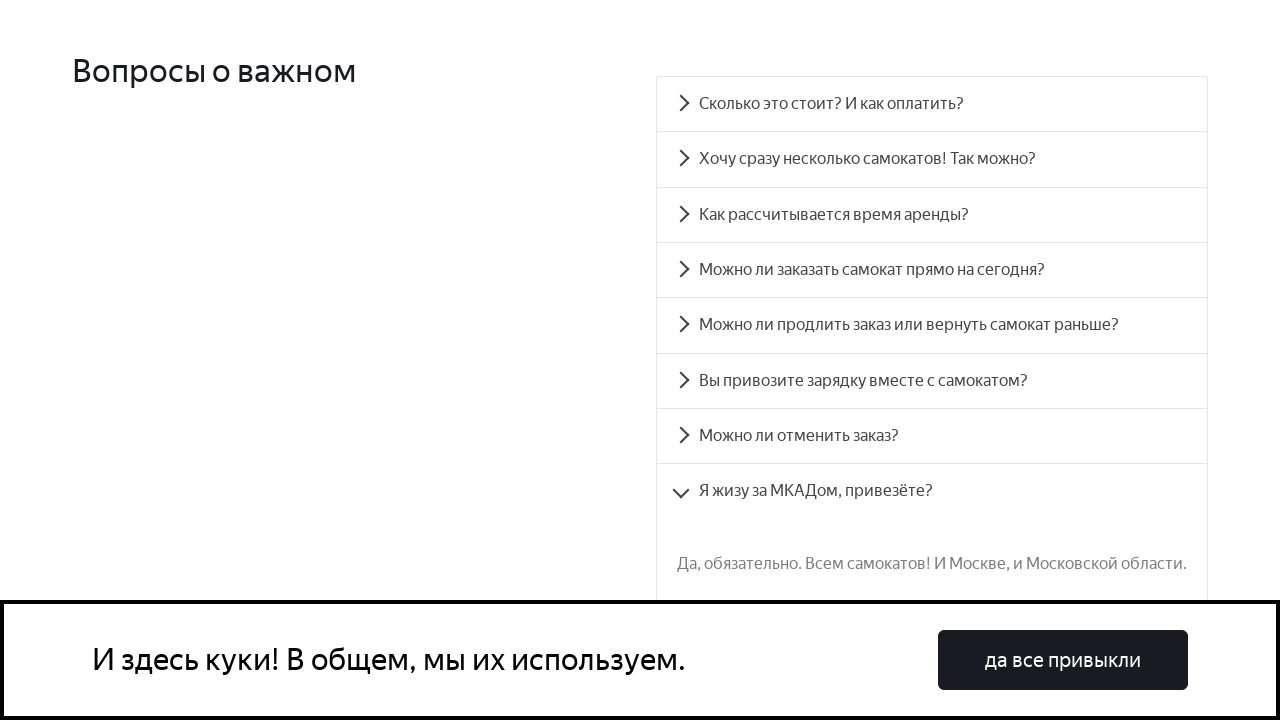

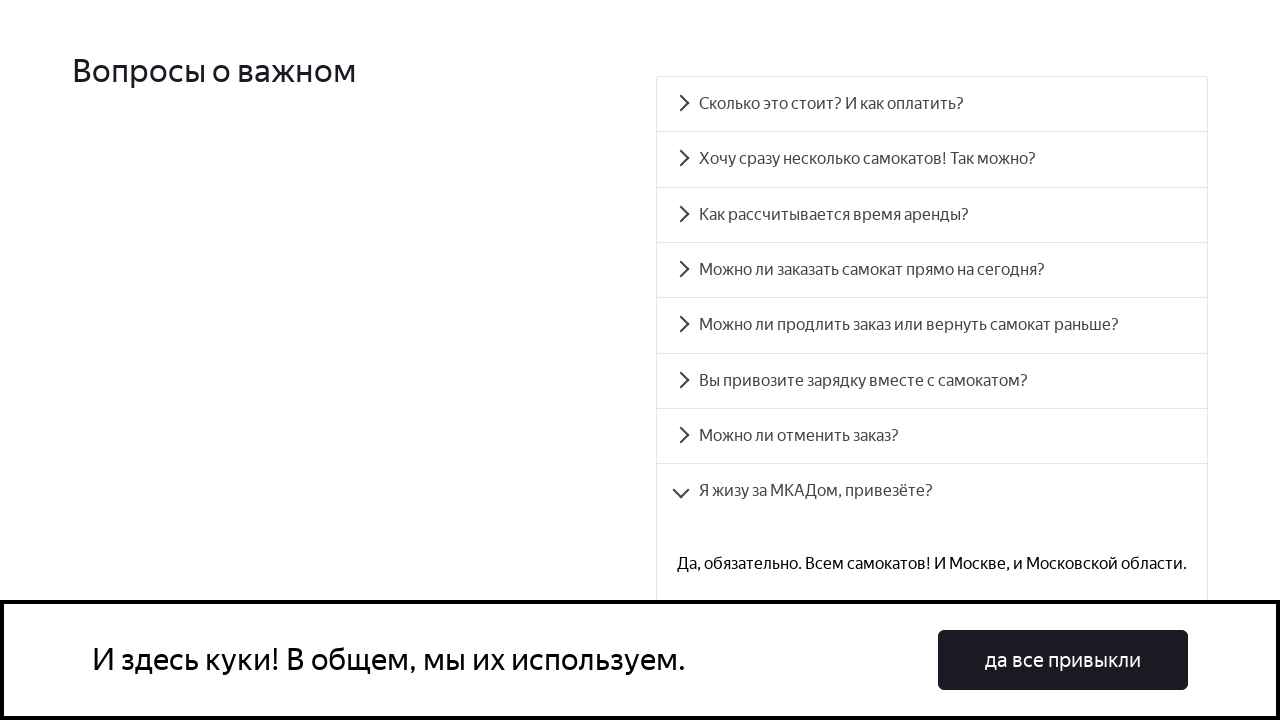